Tests a text box form by filling in name, email, current address, and permanent address fields, then submitting the form

Starting URL: https://demoqa.com/text-box

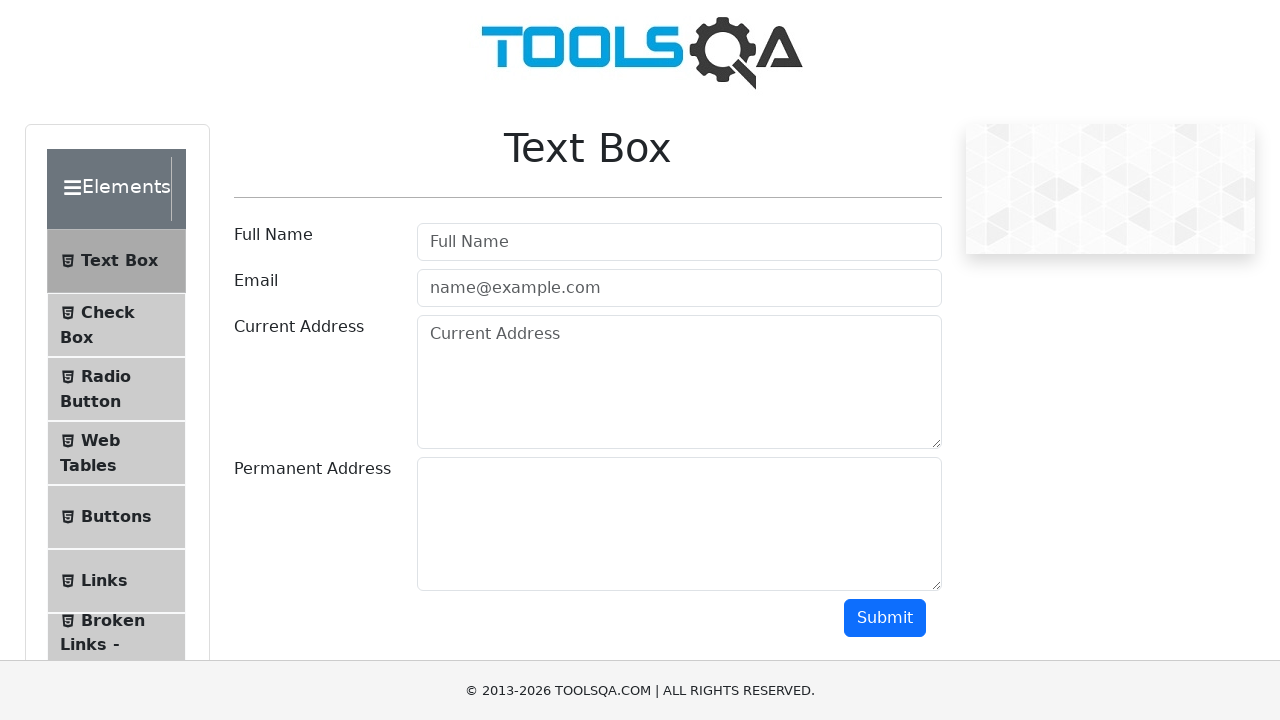

Filled name field with 'John Smith' on input#userName
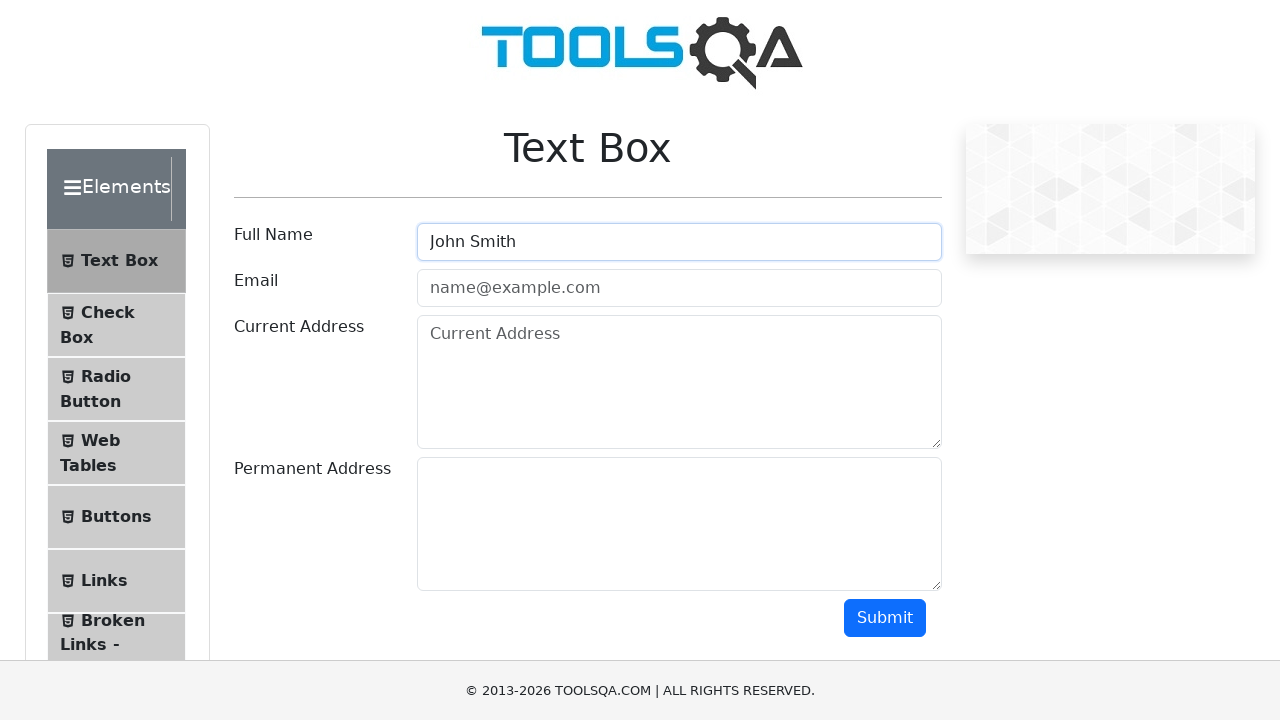

Filled email field with 'john.smith@example.com' on input#userEmail
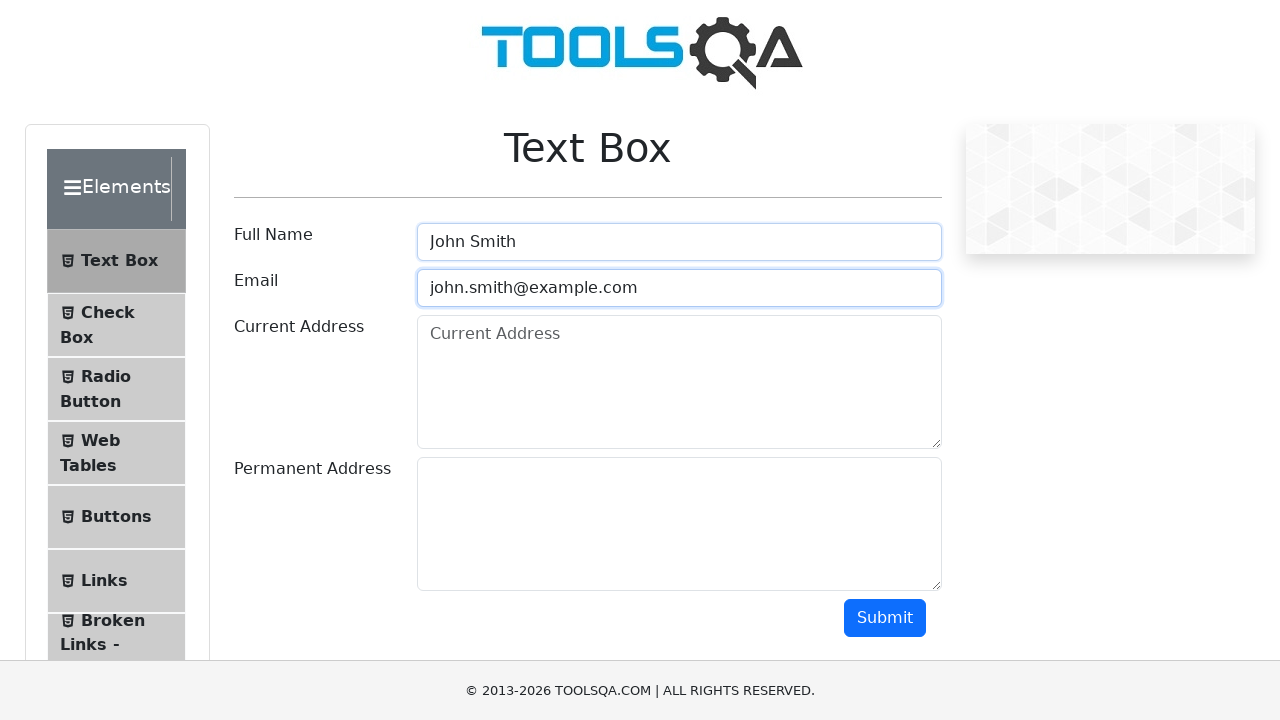

Filled current address field with '123 Main Street, Apartment 5B, New York' on textarea#currentAddress
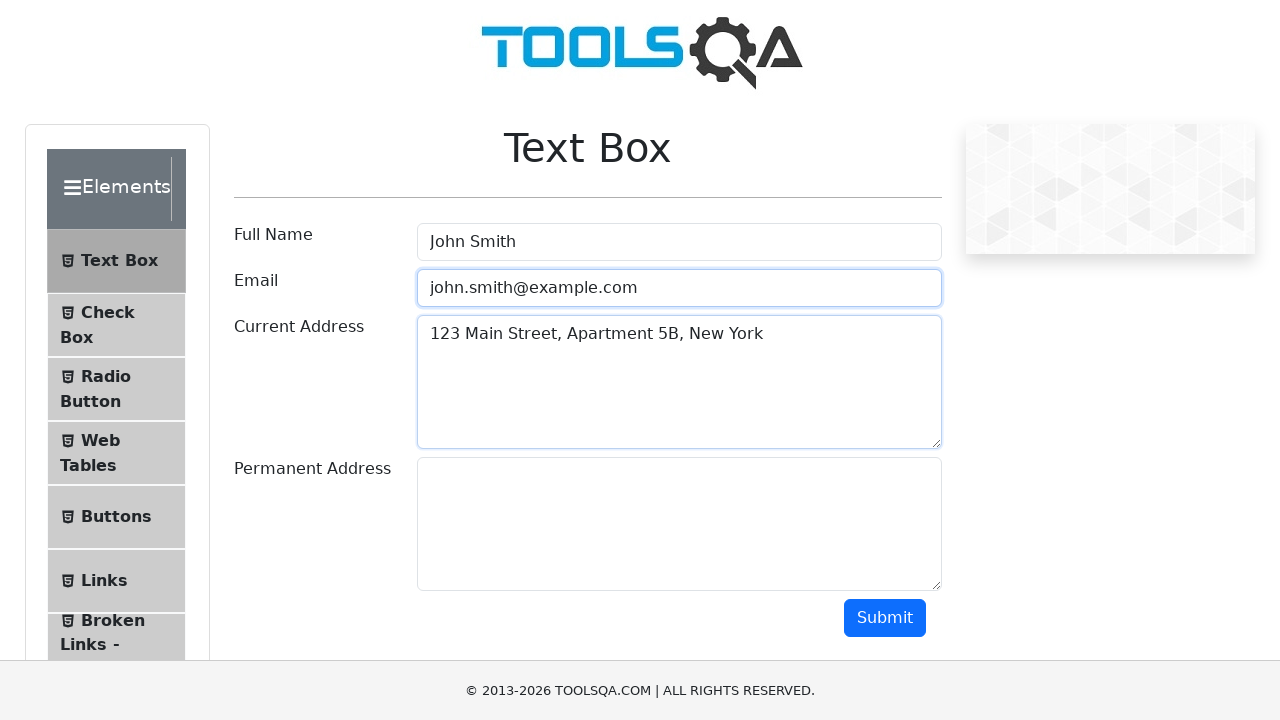

Filled permanent address field with '456 Oak Avenue, Boston' on textarea#permanentAddress
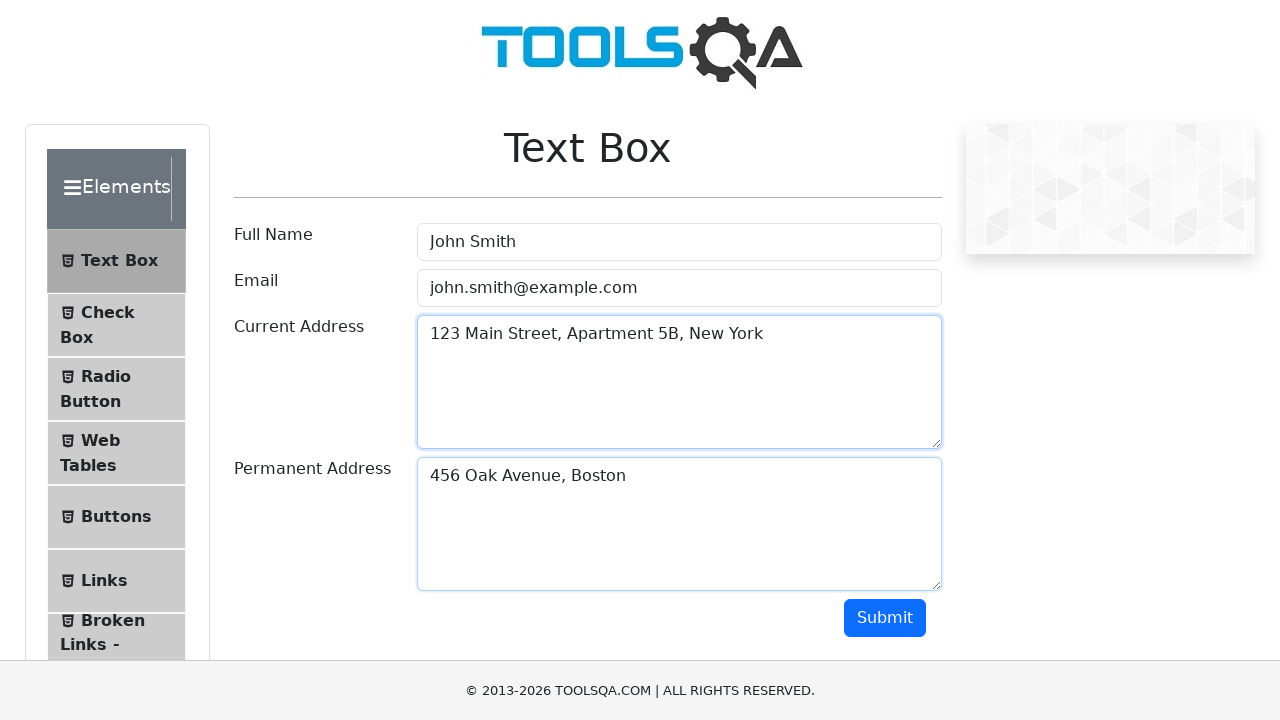

Clicked submit button to submit the form at (885, 618) on button#submit
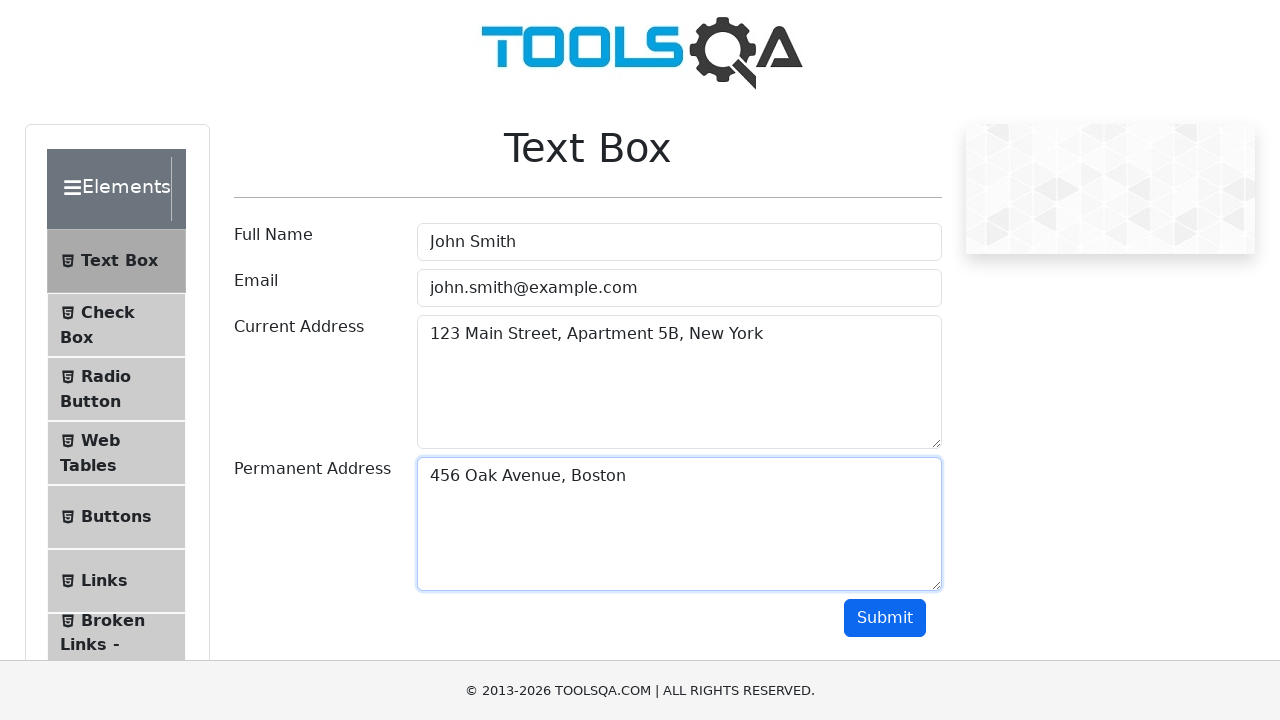

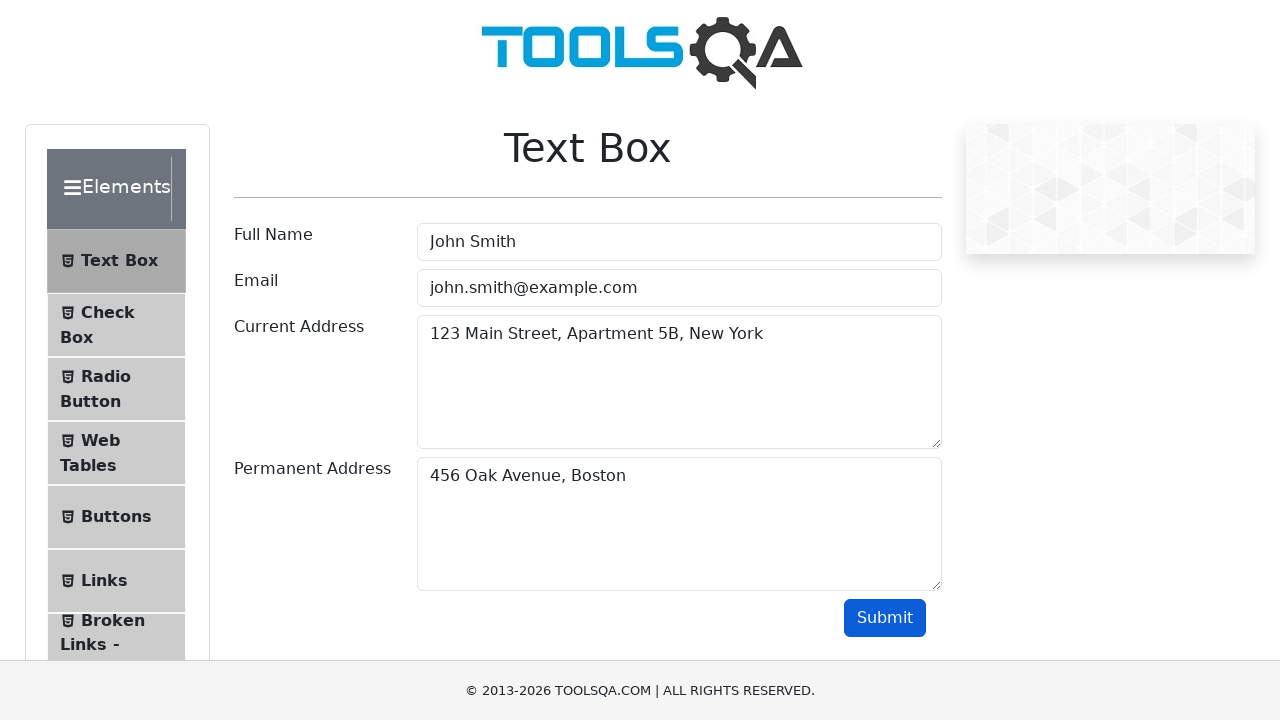